Tests TodoMVC by navigating to different framework implementations and adding three todo items to each

Starting URL: https://todomvc.com/

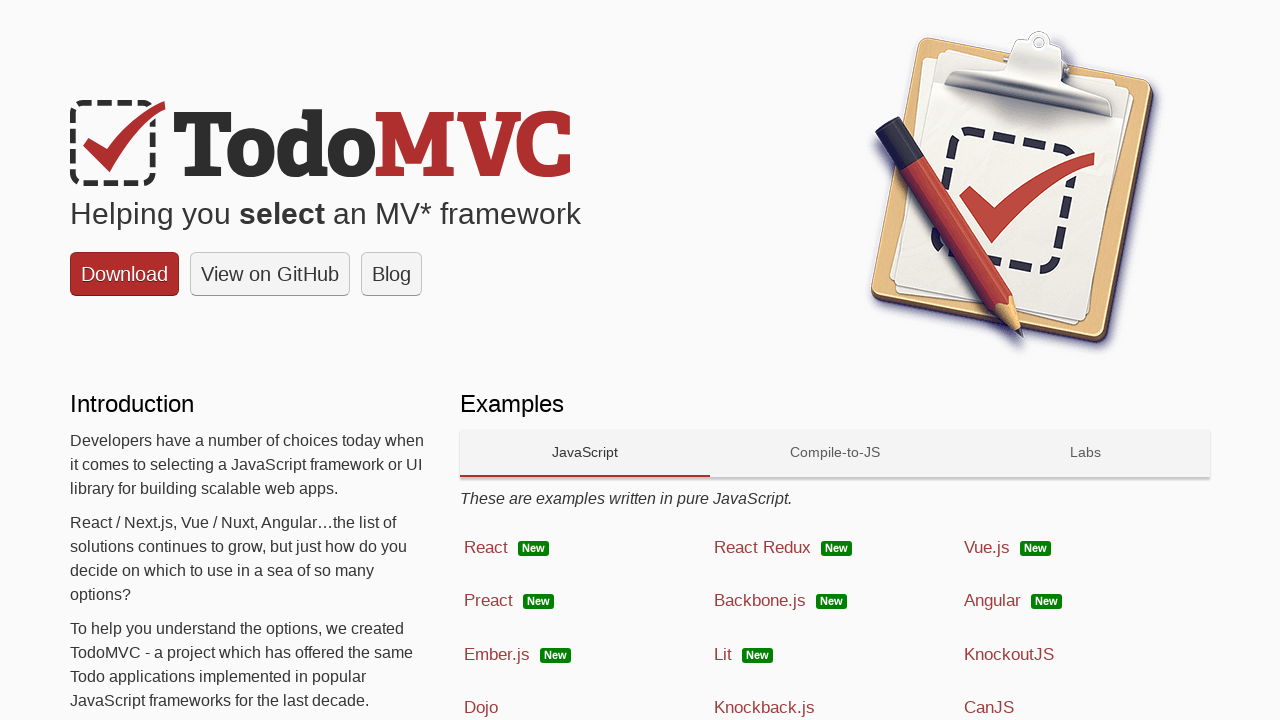

Located all technology links on TodoMVC homepage
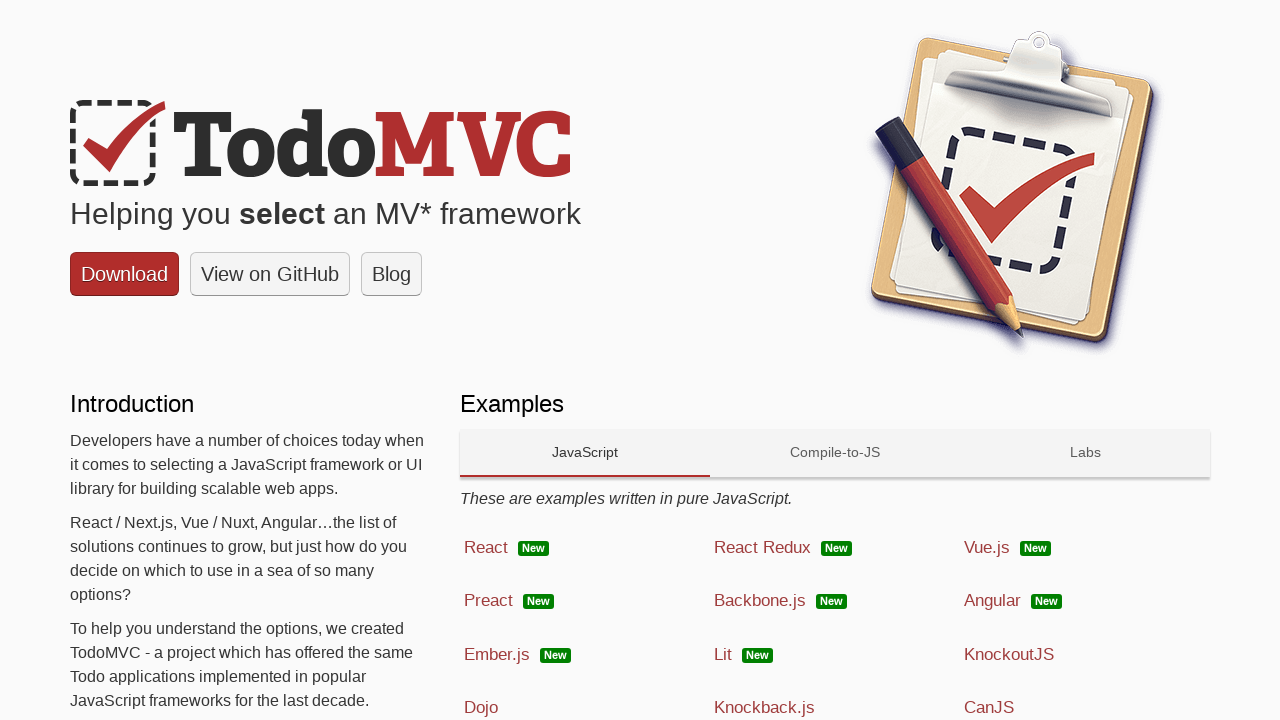

Clicked on technology at index 3 at (585, 601) on ul.js-app-list-inner.applist.js > li > a >> nth=3
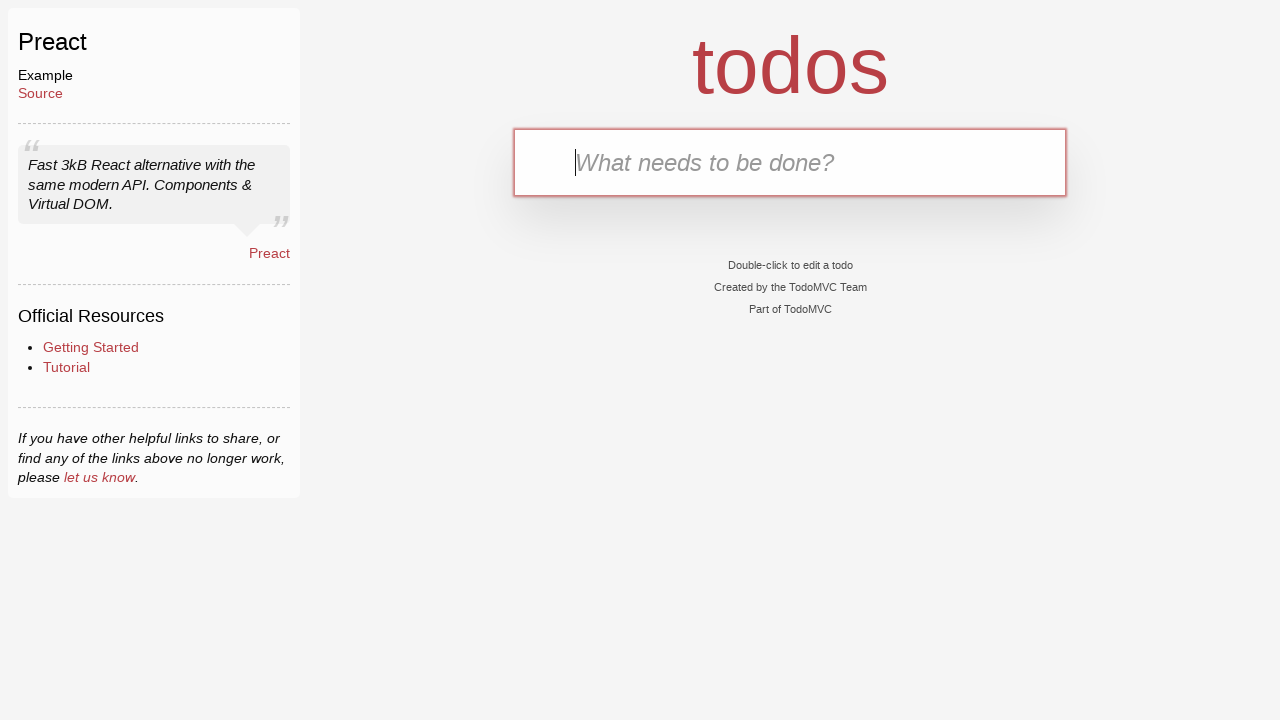

Waited 2 seconds for framework to load
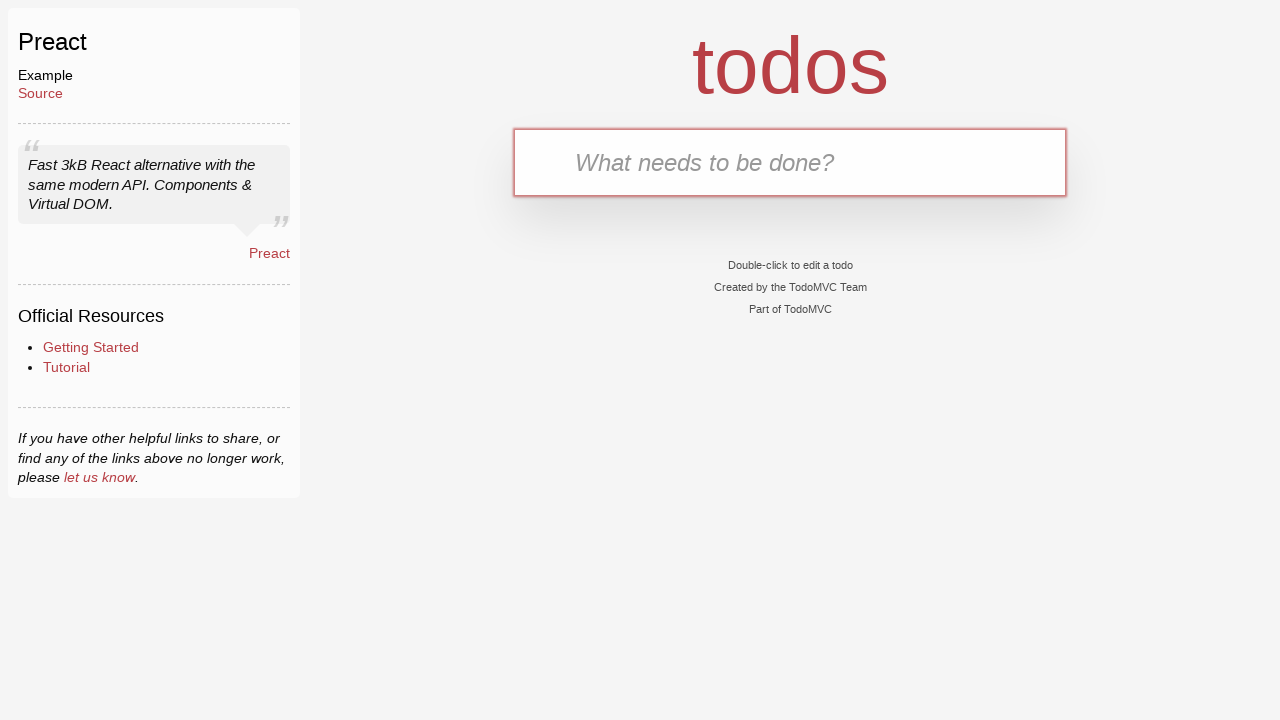

Filled first todo field with '3 Meet a Friend' on .new-todo
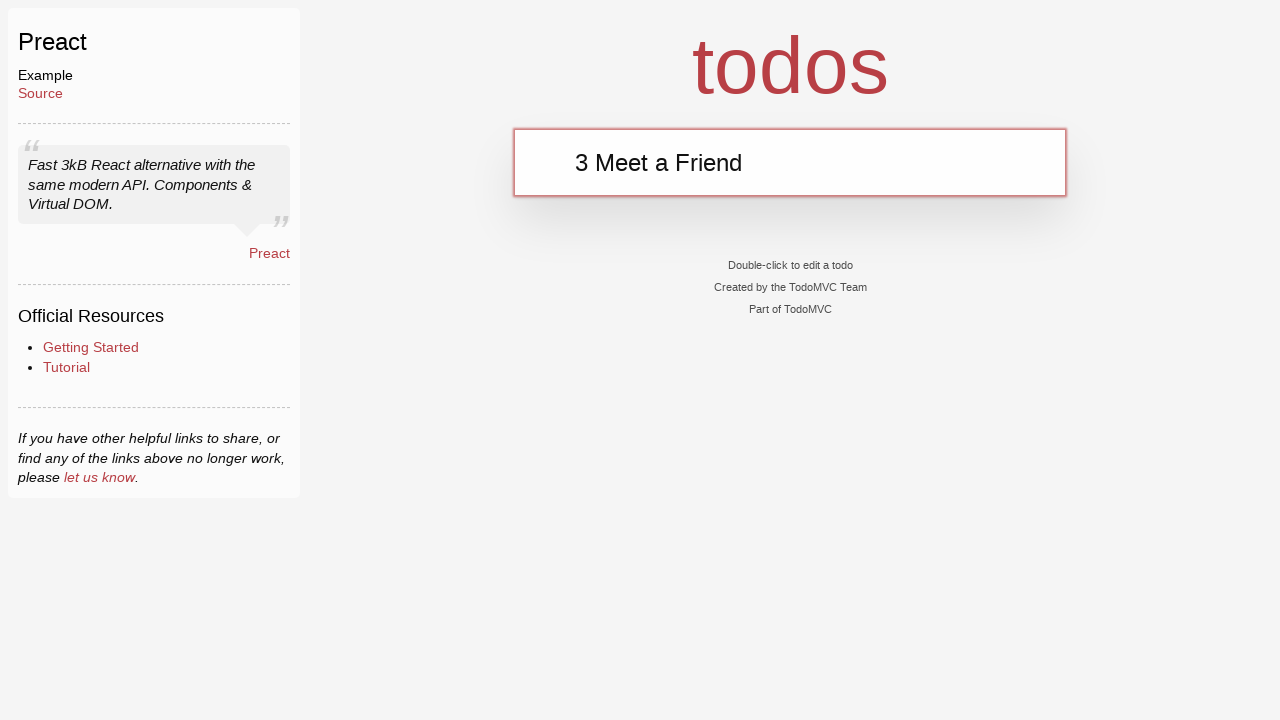

Pressed Enter to add first todo item on .new-todo
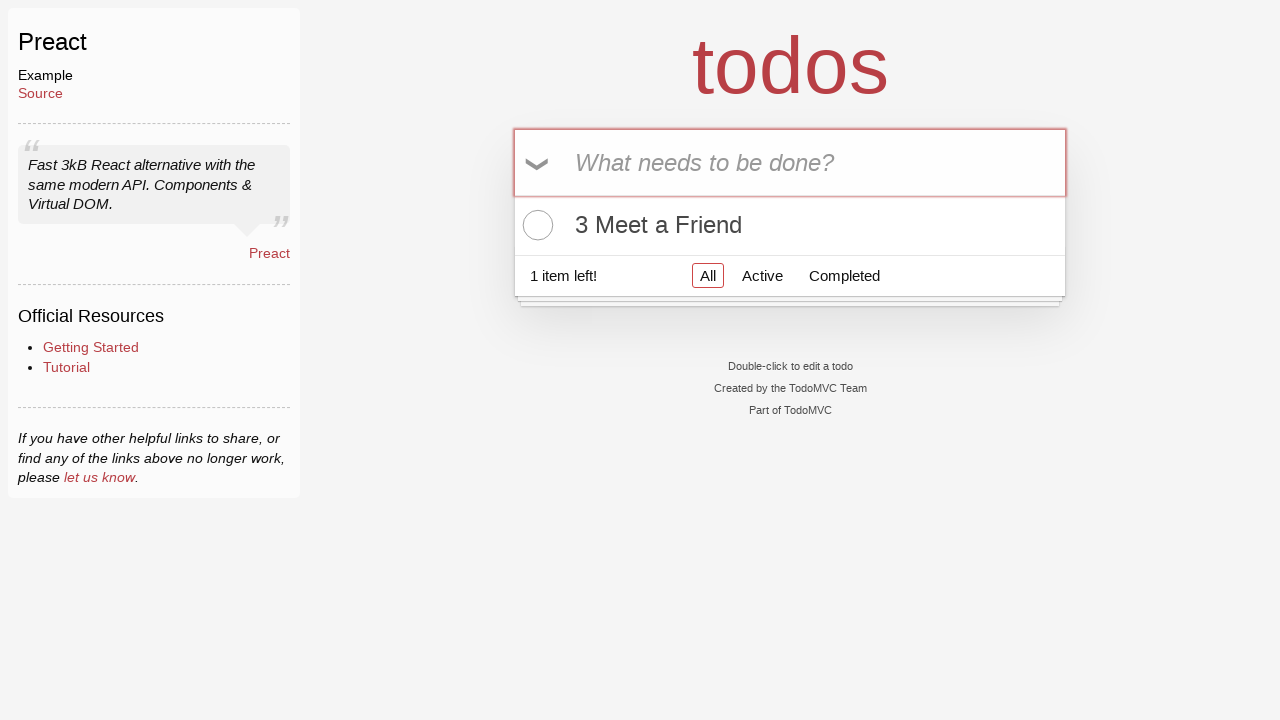

Waited 700ms after adding first todo item
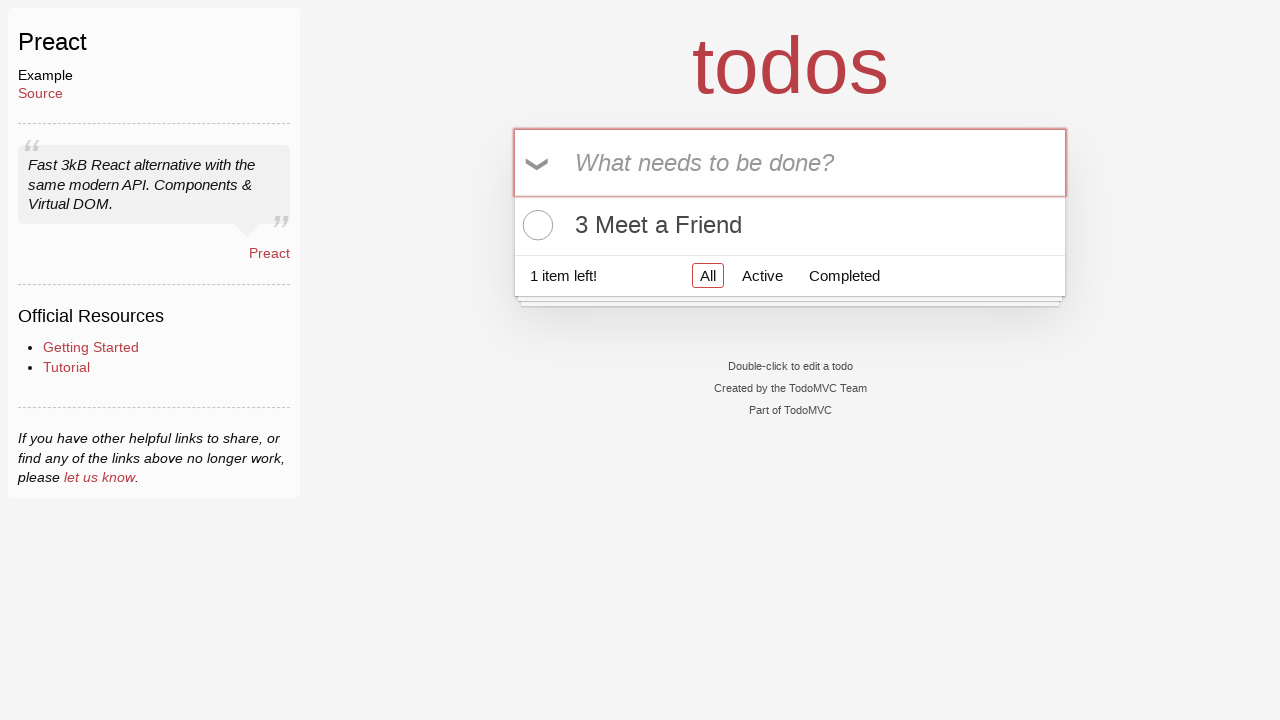

Filled second todo field with '3 Buy Meat' on .new-todo
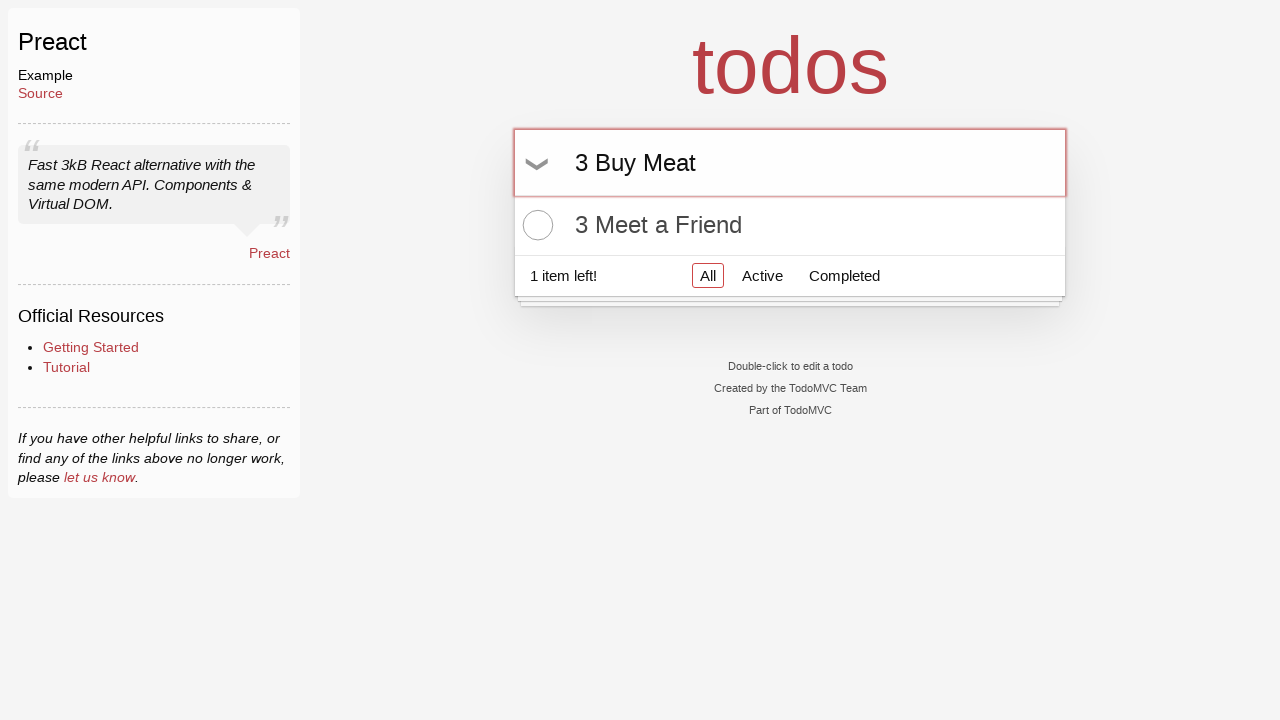

Pressed Enter to add second todo item on .new-todo
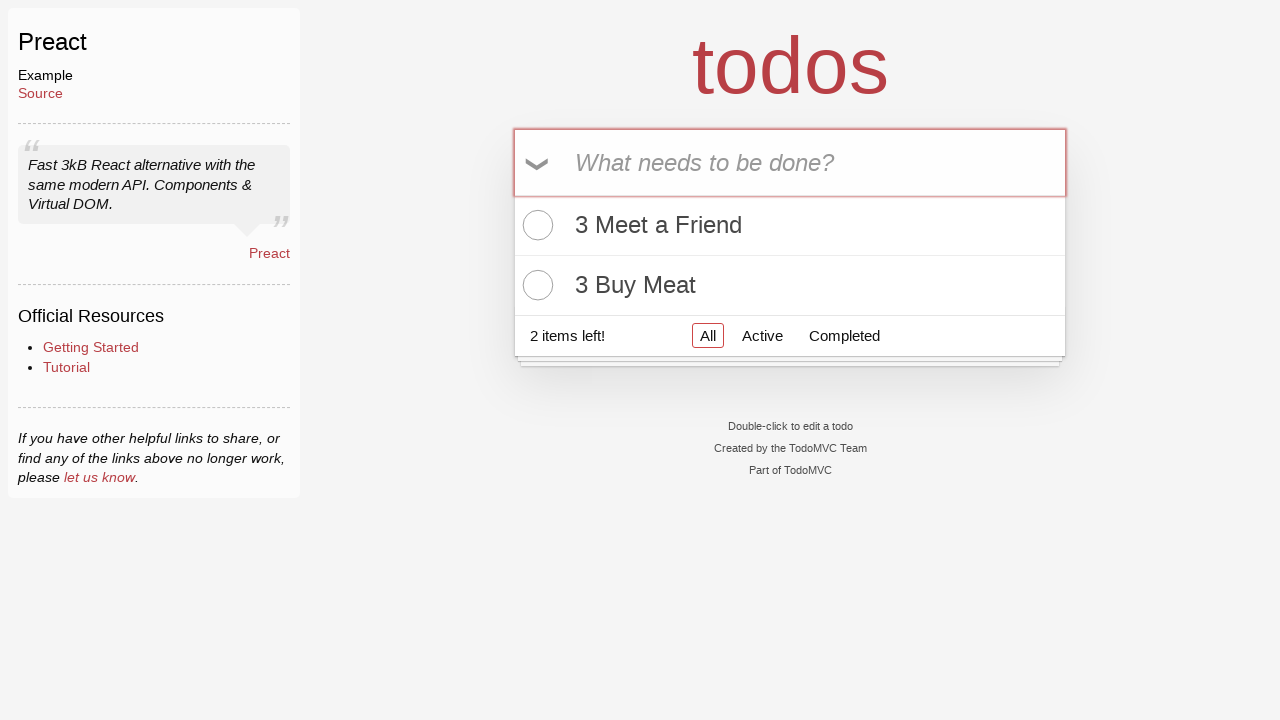

Waited 700ms after adding second todo item
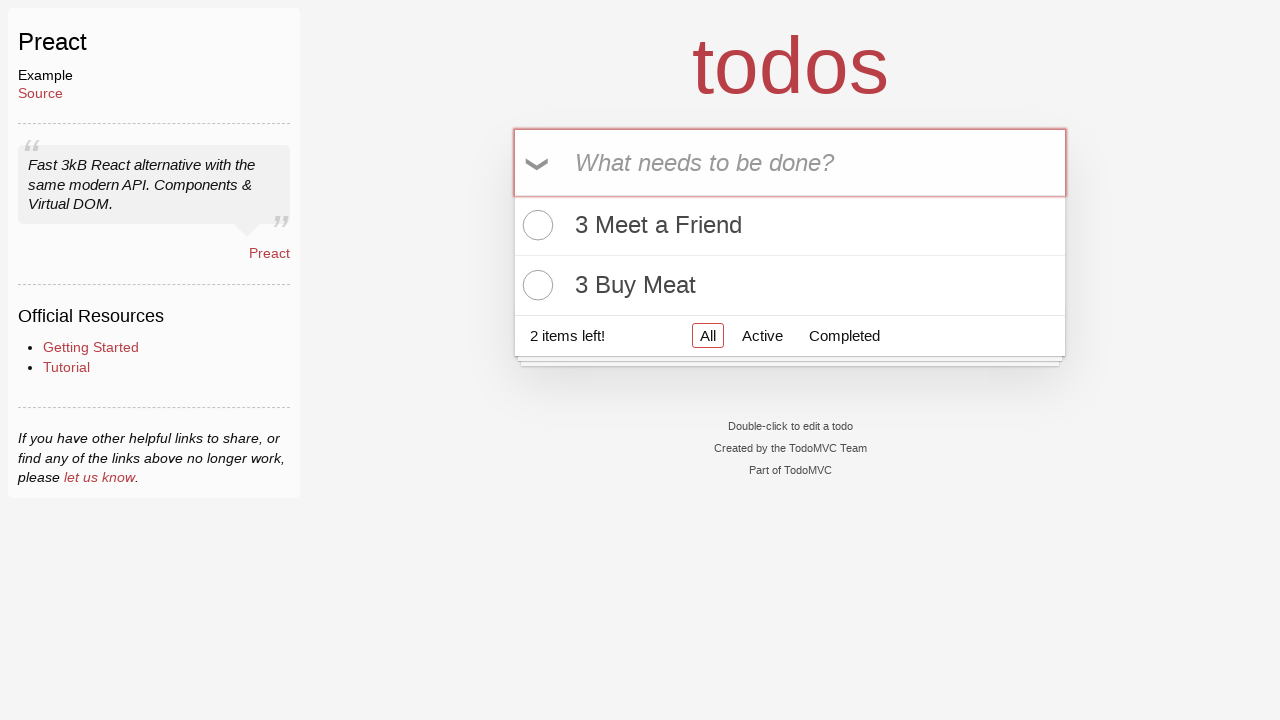

Filled third todo field with '3 Clean the car' on .new-todo
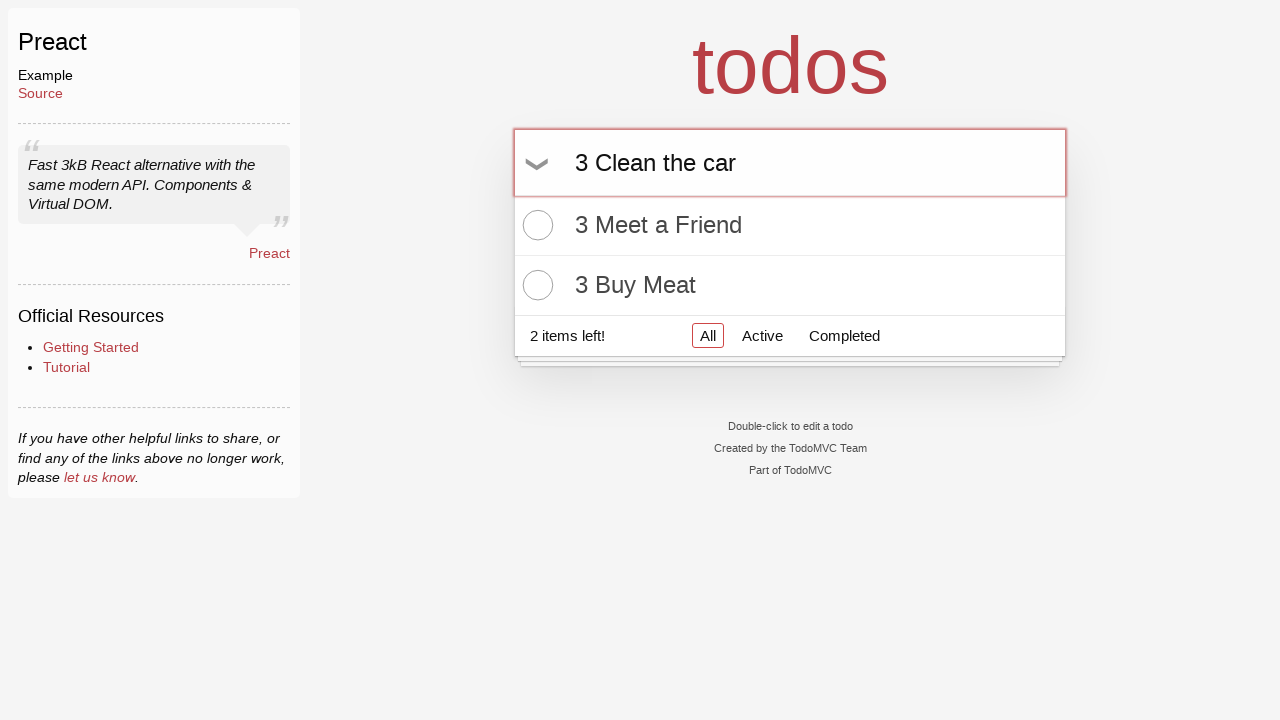

Pressed Enter to add third todo item on .new-todo
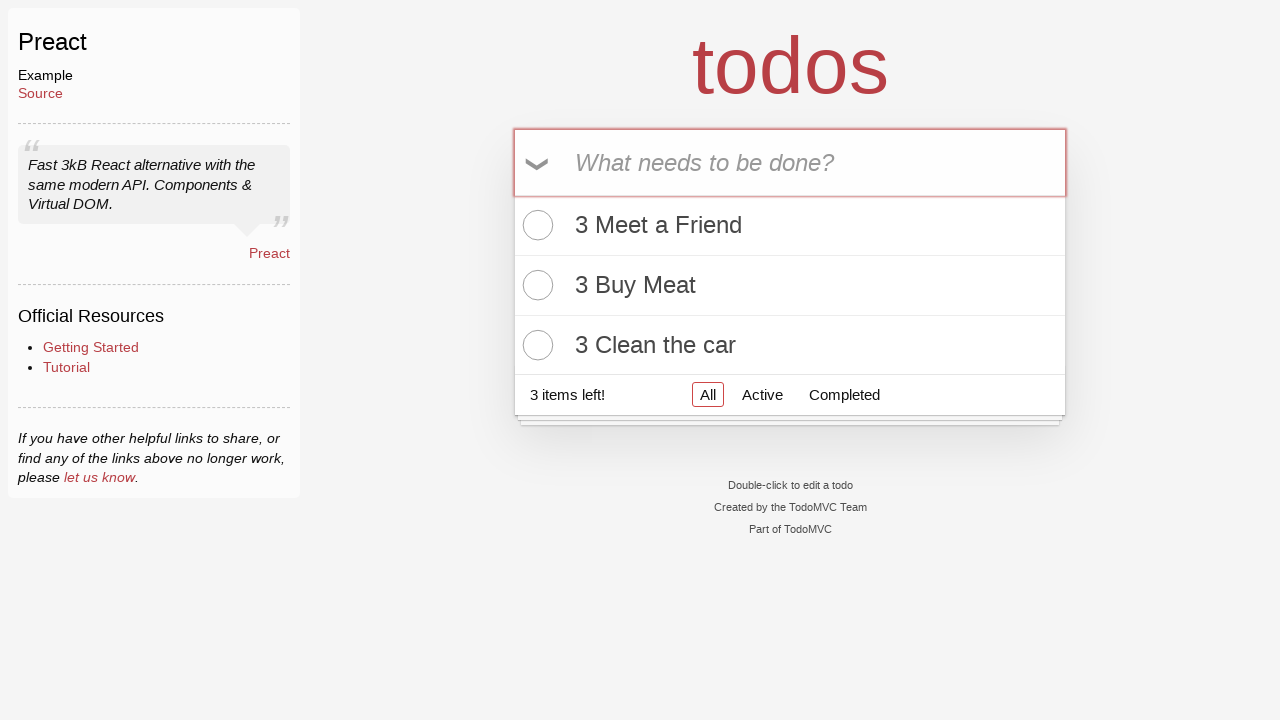

Waited 700ms after adding third todo item
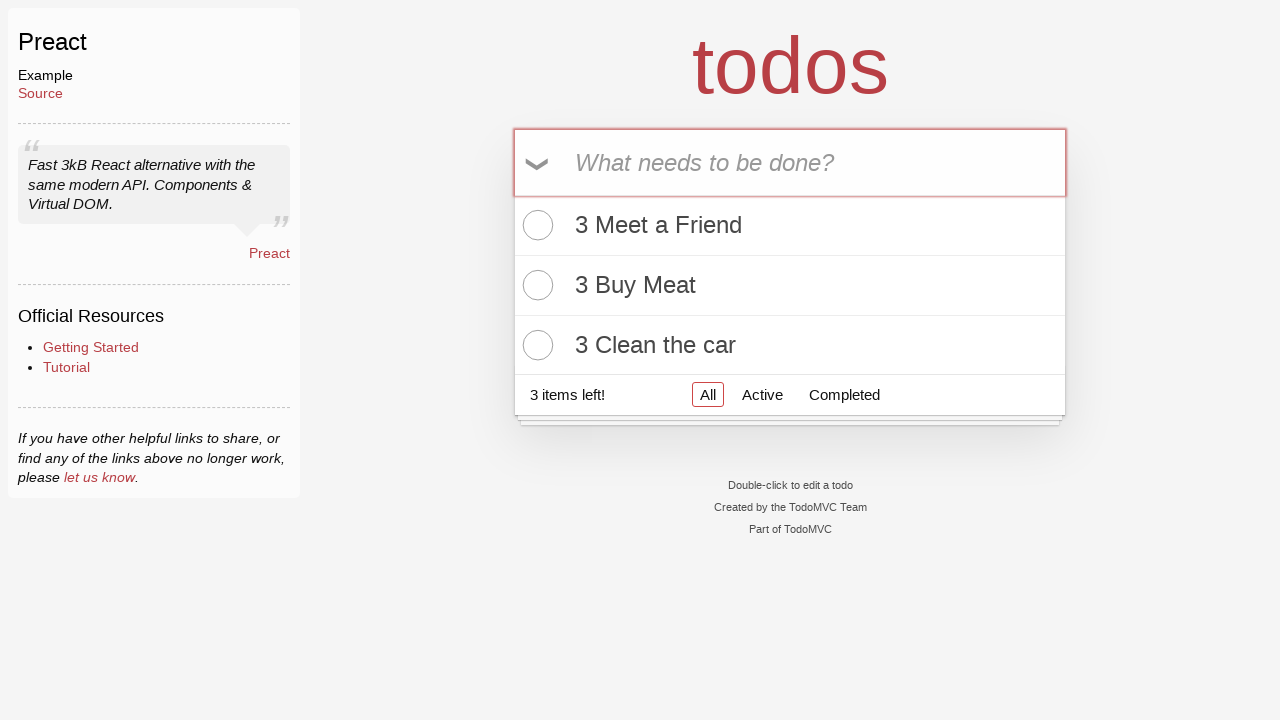

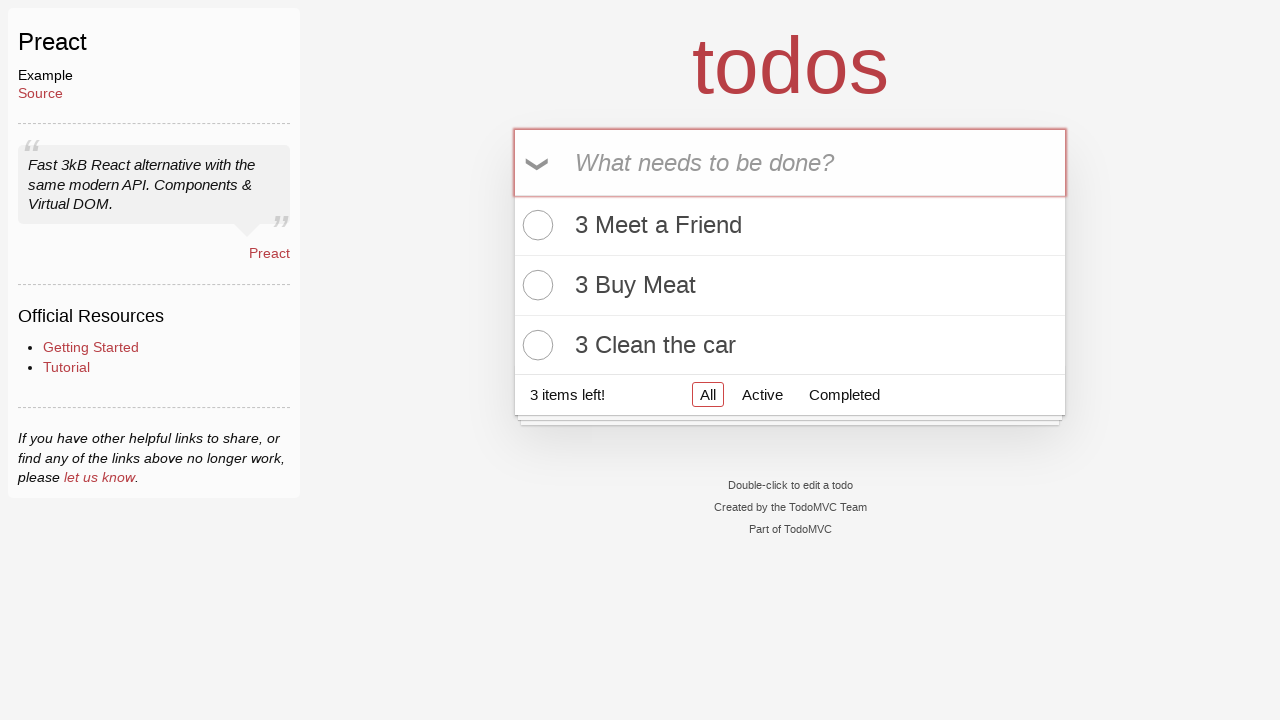